Navigates to an automation practice website and clicks on the "Basic Elements" section

Starting URL: http://automationbykrishna.com/

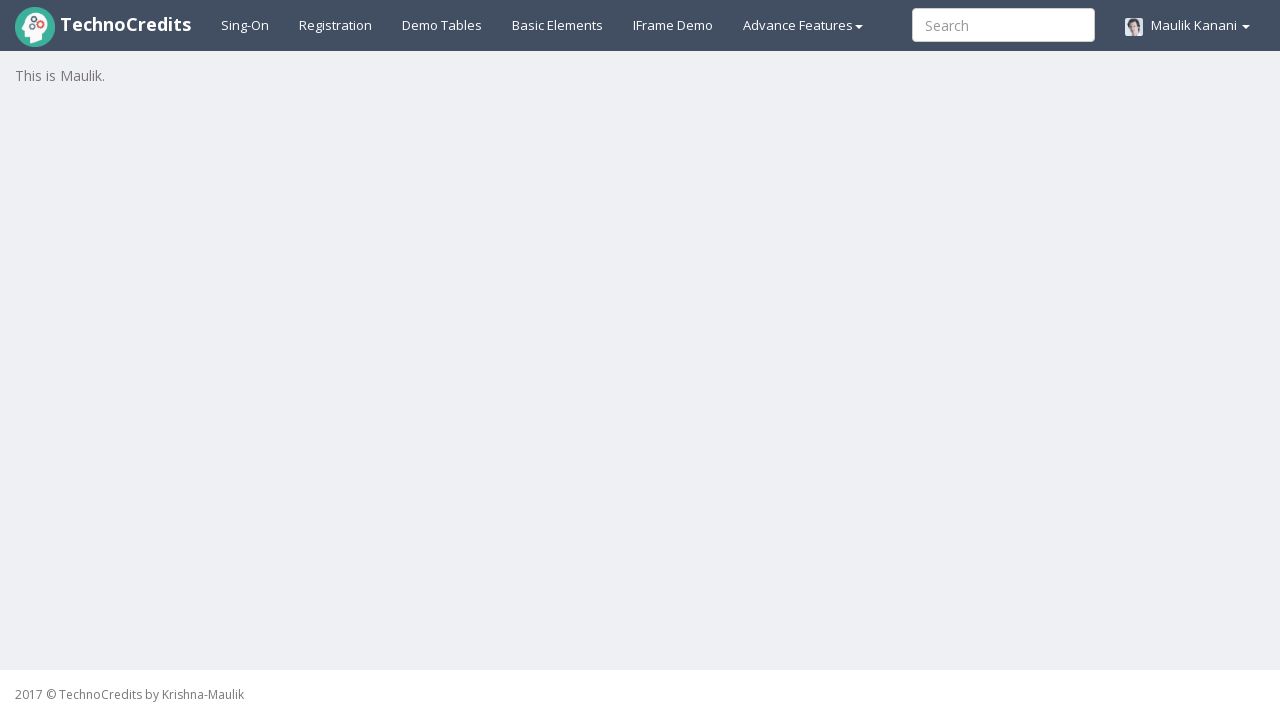

Navigated to automation practice website at http://automationbykrishna.com/
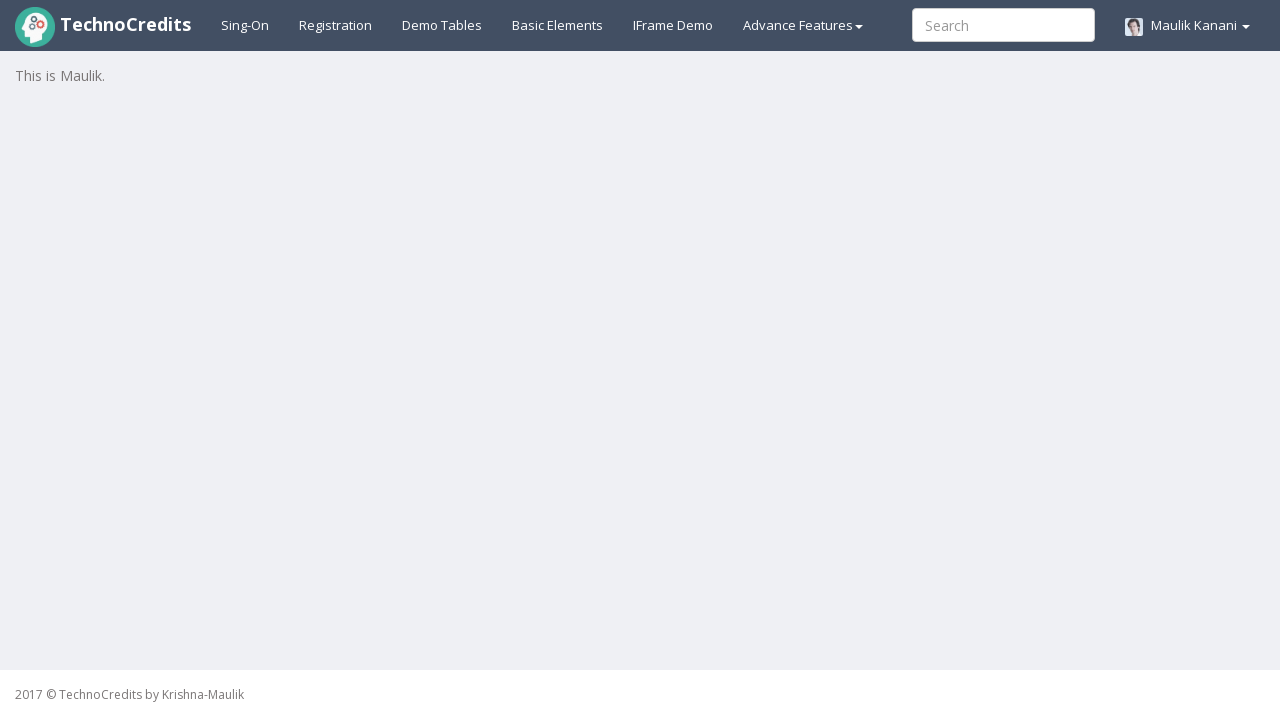

Clicked on Basic Elements section using text selector at (558, 25) on text=Basic Elements
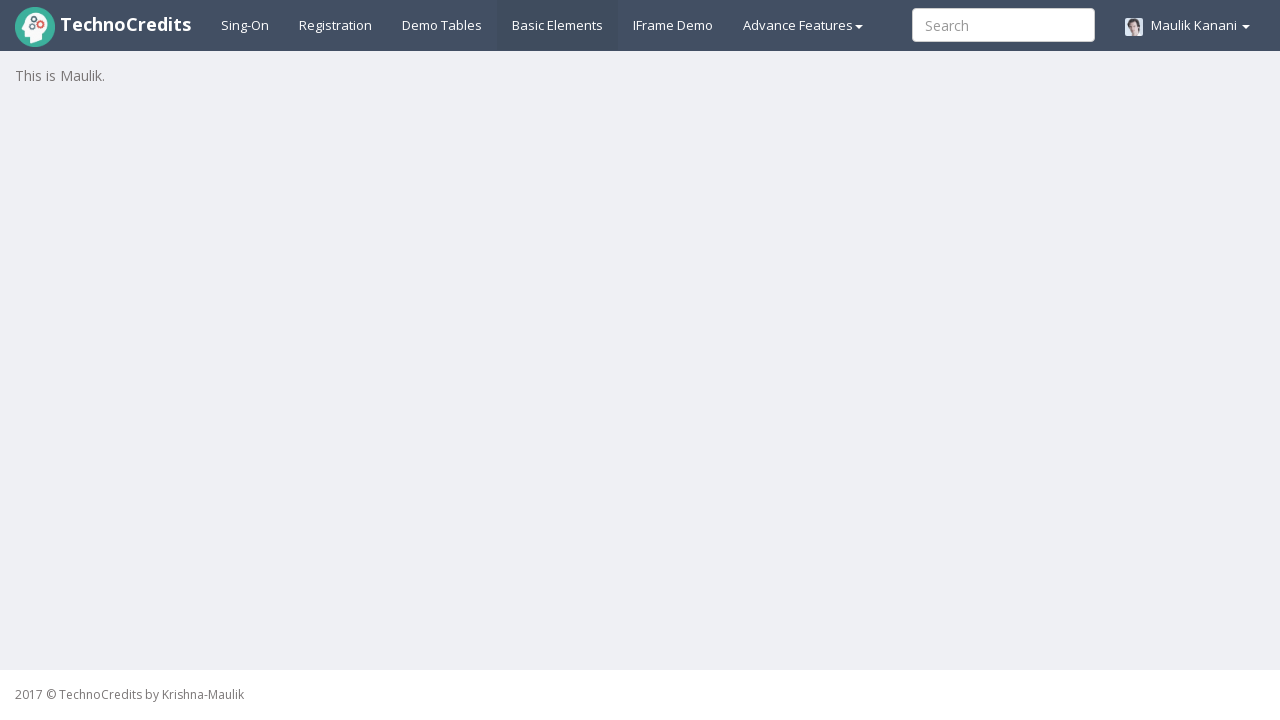

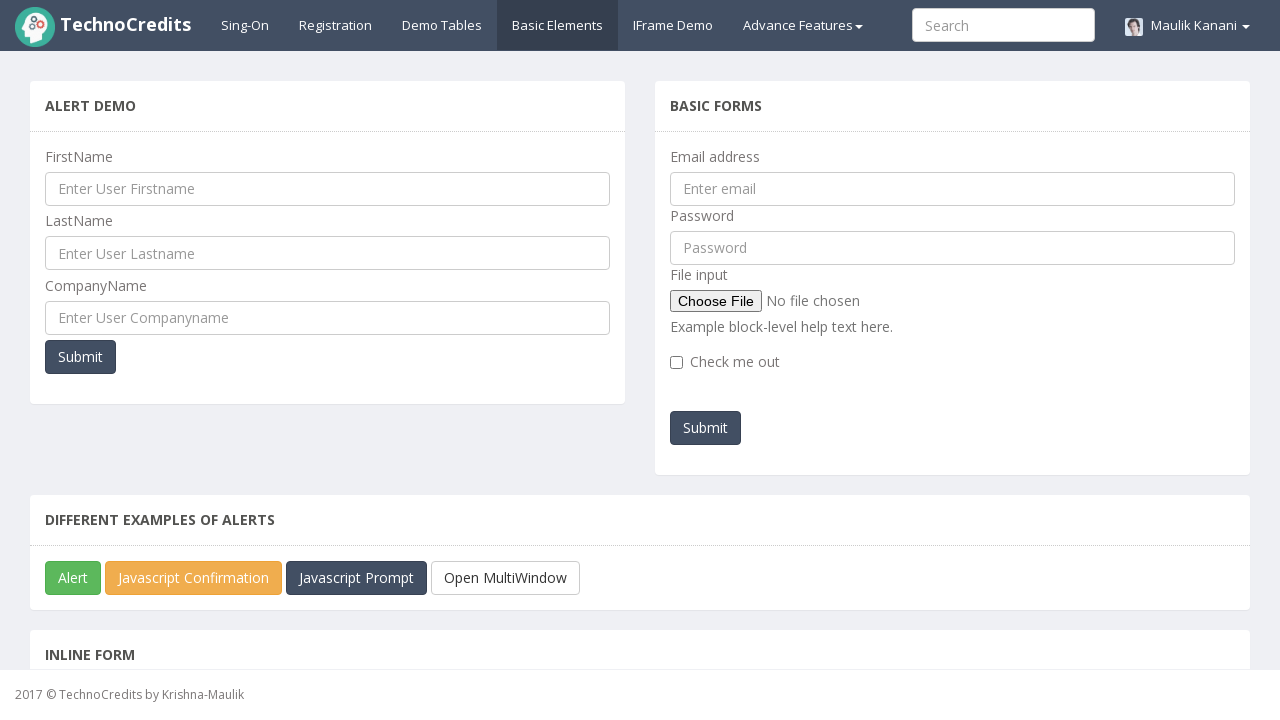